Tests right-click context menu functionality on an image element

Starting URL: https://deluxe-menu.com/popup-mode-sample.html

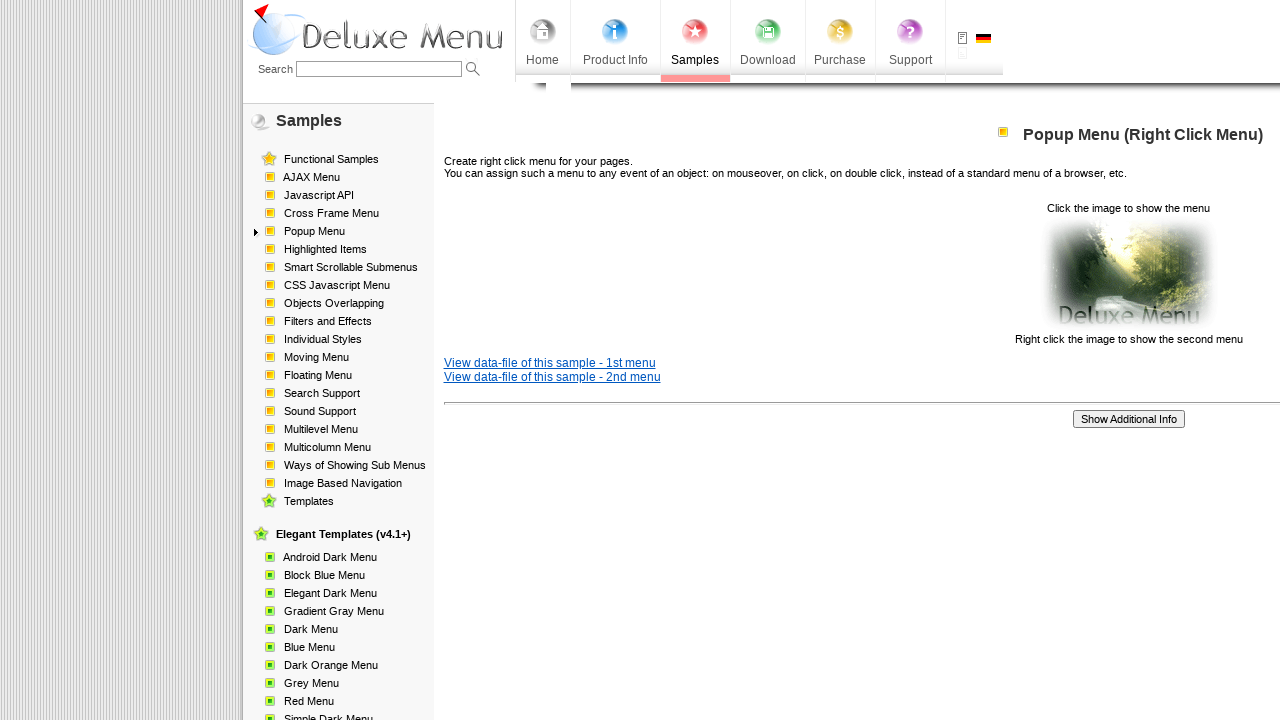

Waited for clickable image element to be visible
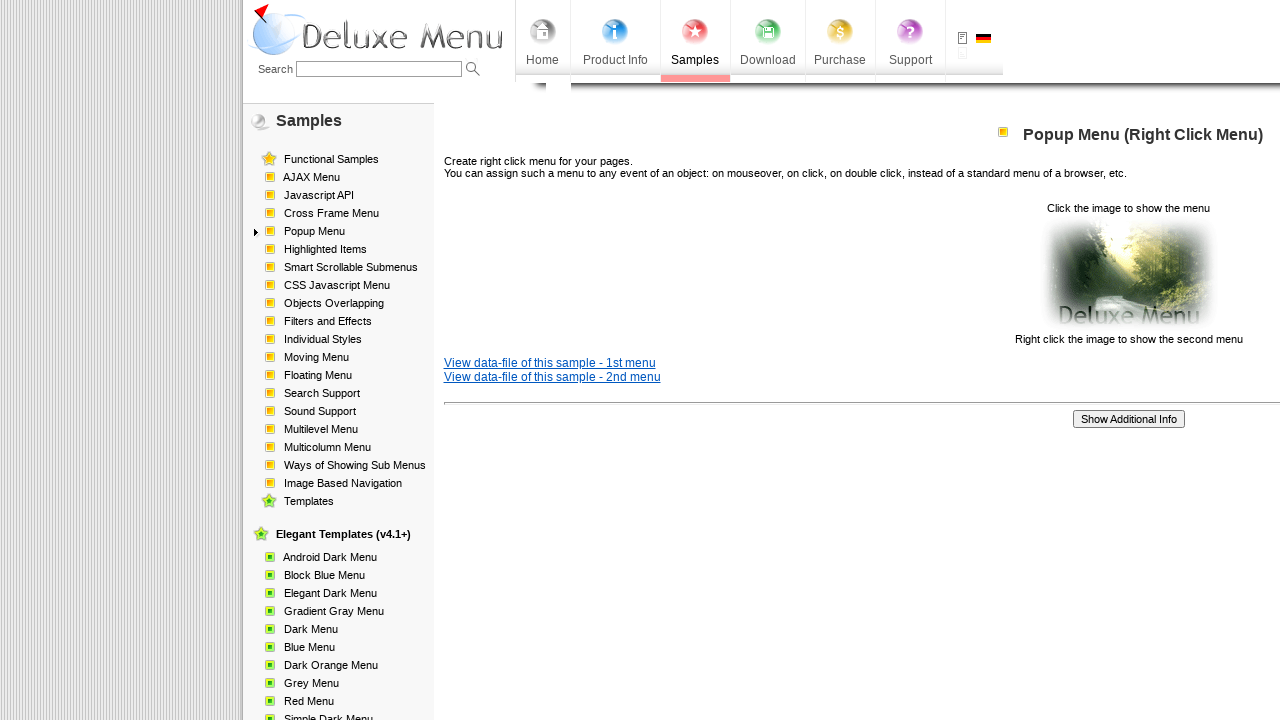

Located the image element with cursor pointer style
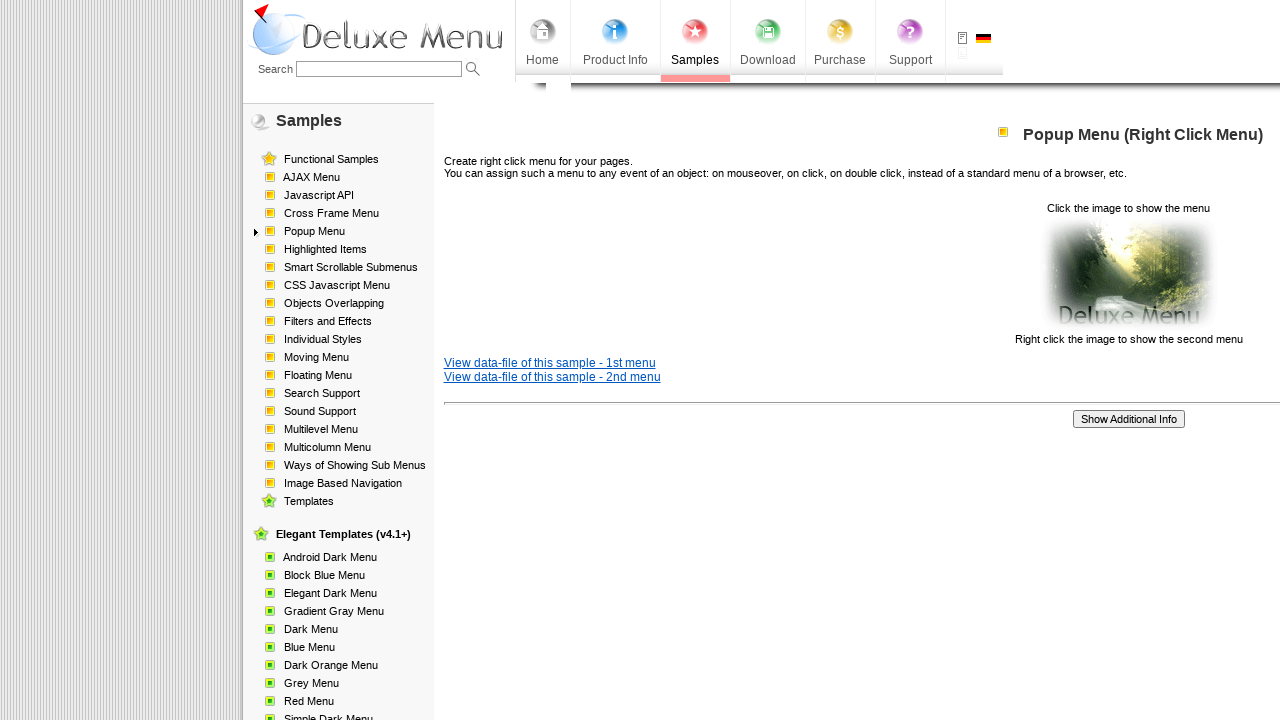

Right-clicked on the image element to open context menu at (1128, 274) on img[style='cursor: pointer;']
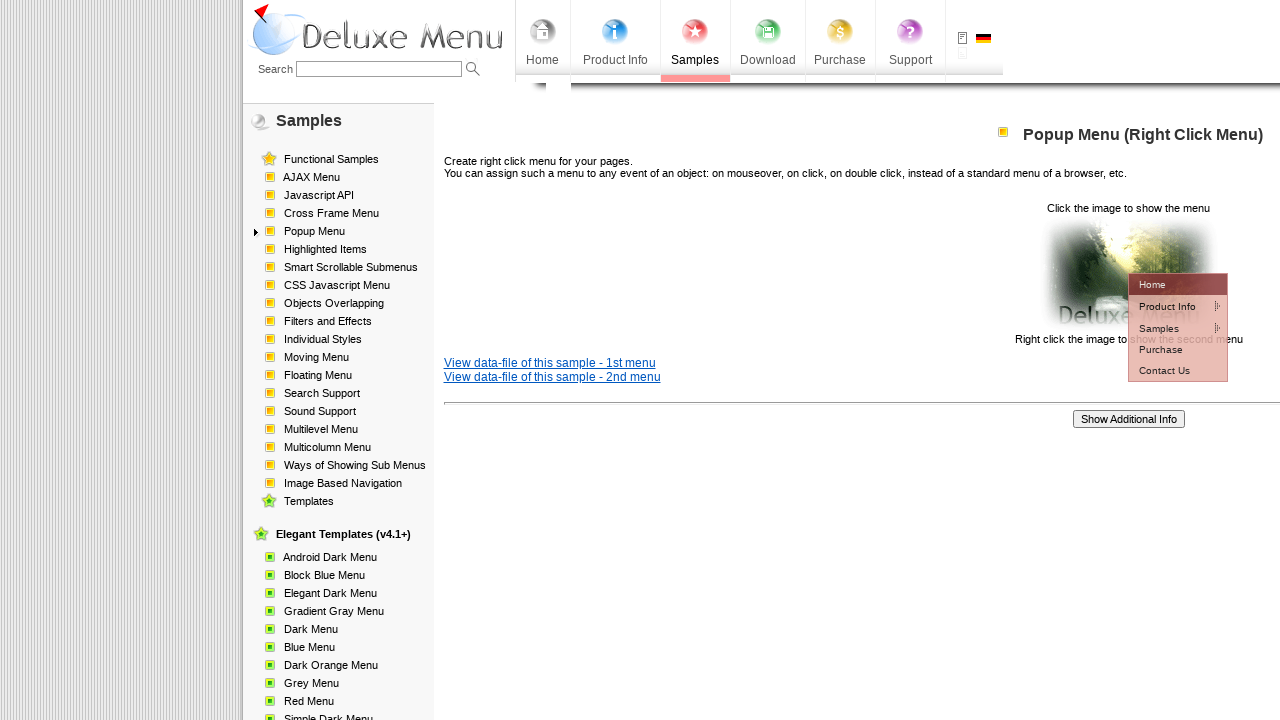

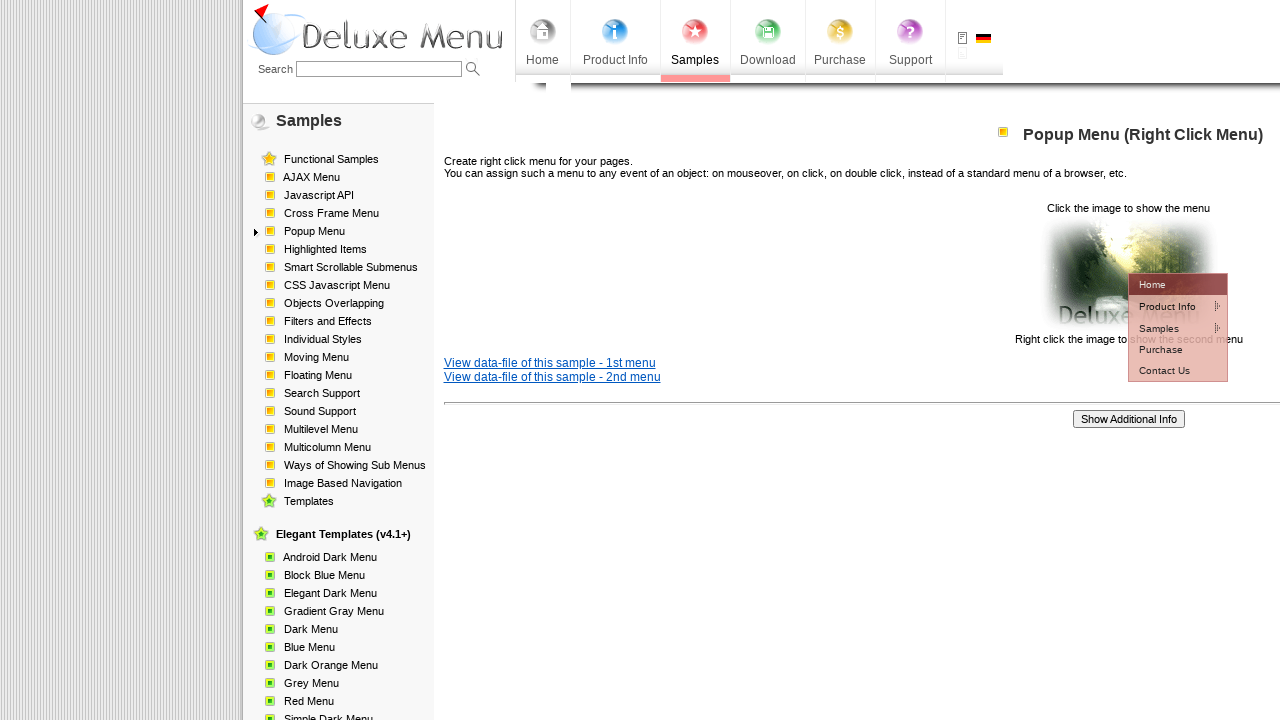